Tests iframe detection by counting frames on the page and switching to inner iframe

Starting URL: http://demo.automationtesting.in/Frames.html

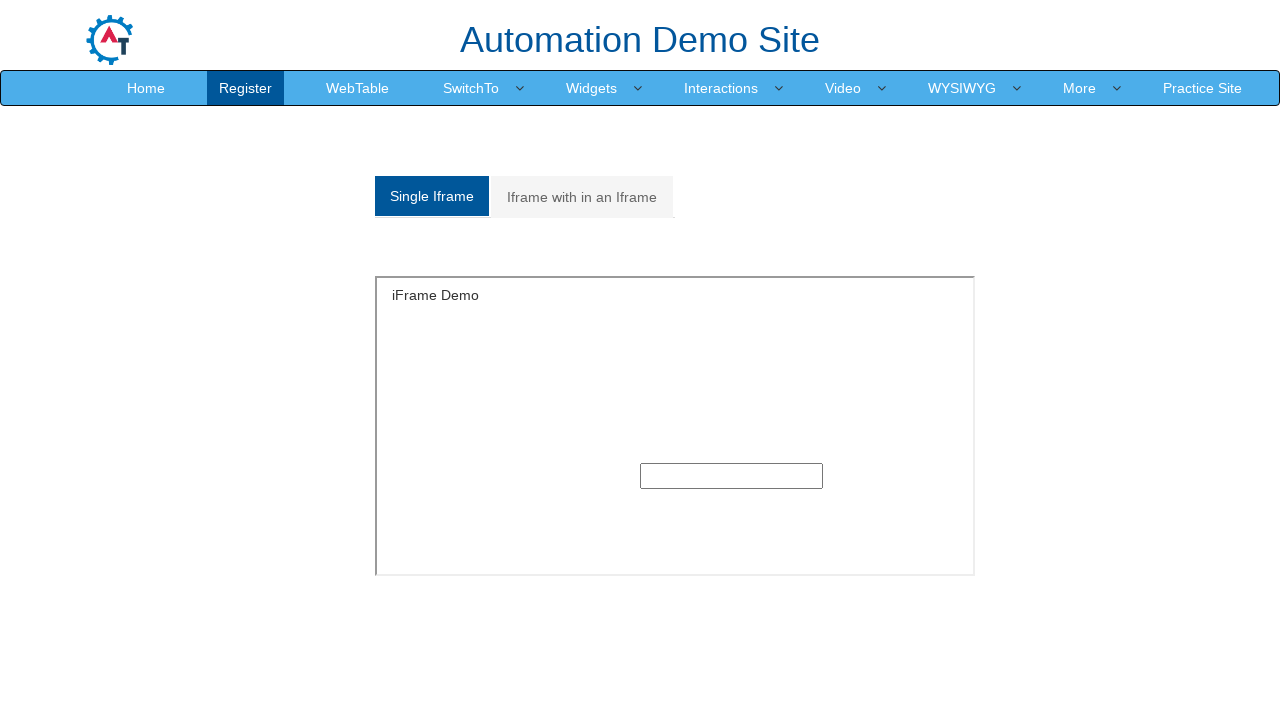

Clicked on 'Iframe with in an Iframe' tab at (582, 197) on a[href='#Multiple']
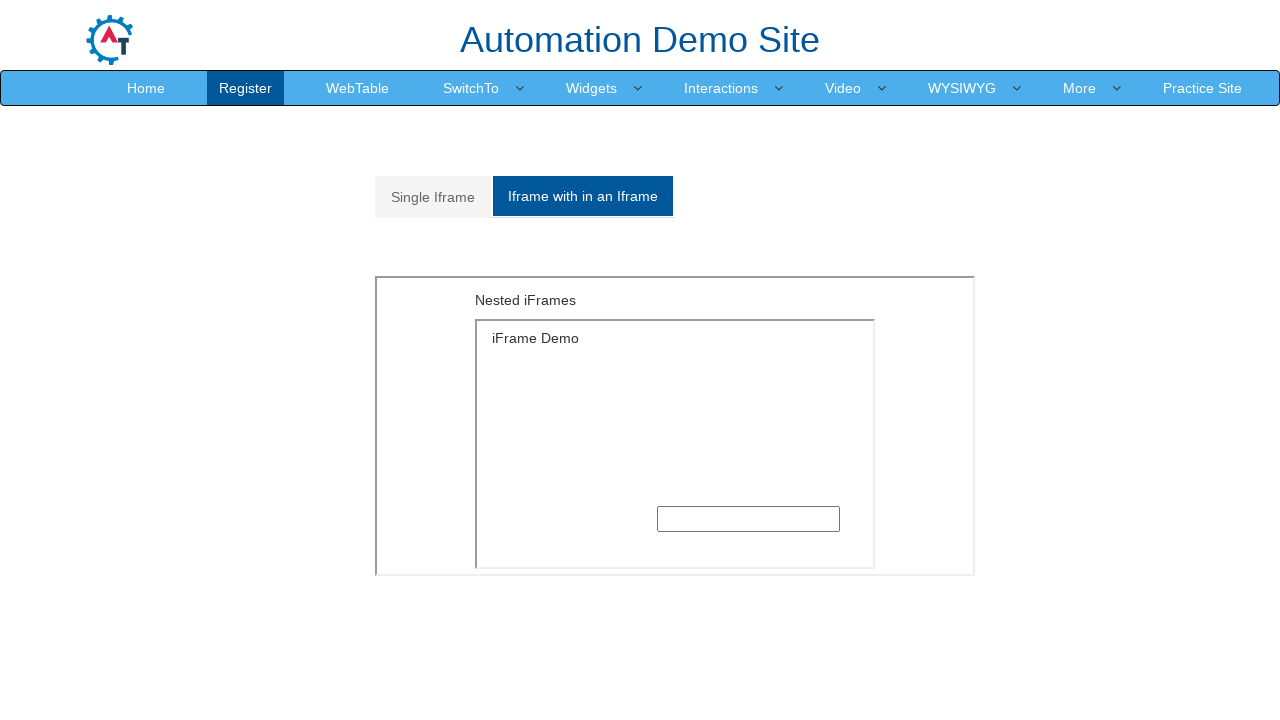

Waited 500ms for page to stabilize
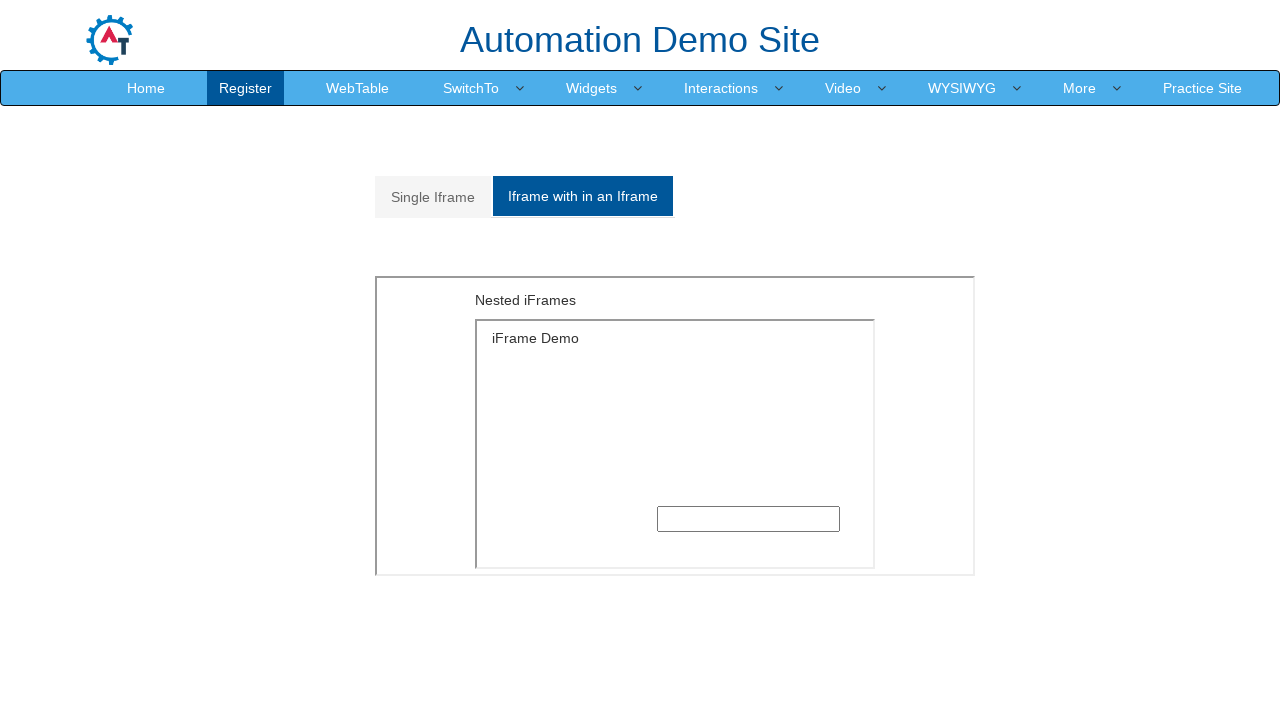

Counted 11 frames on the page
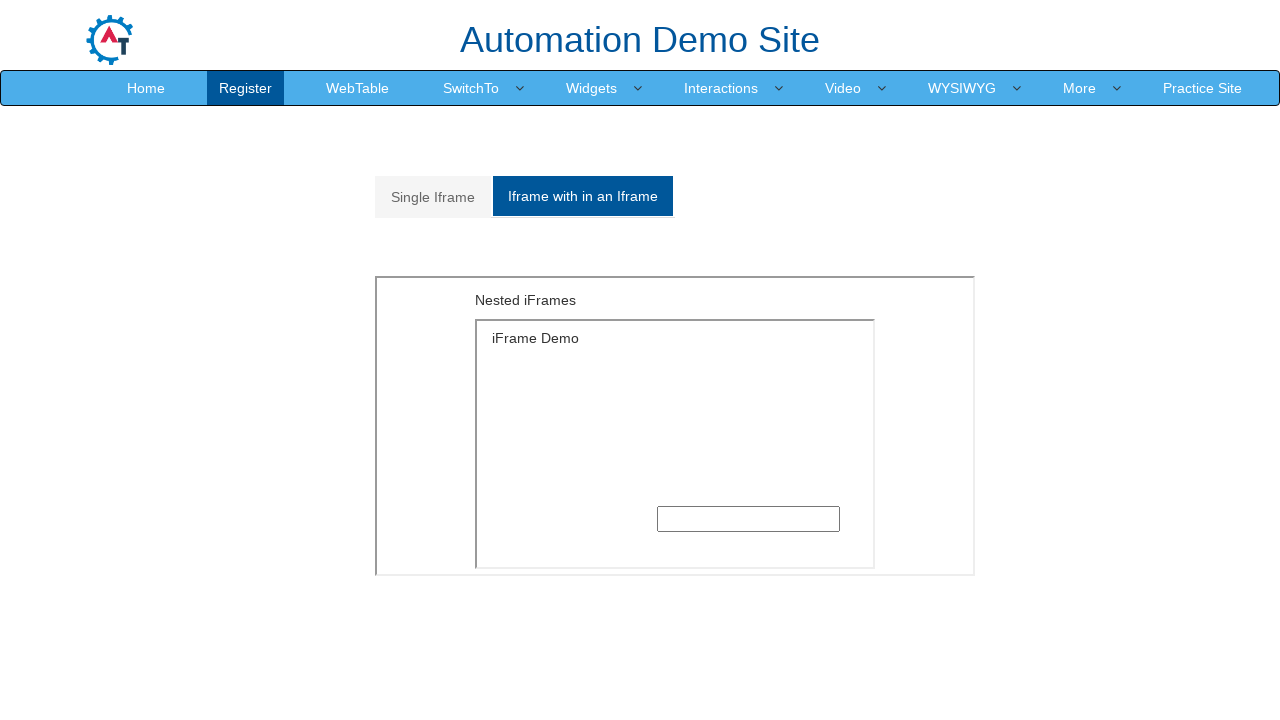

Located outer iframe with src='MultipleFrames.html'
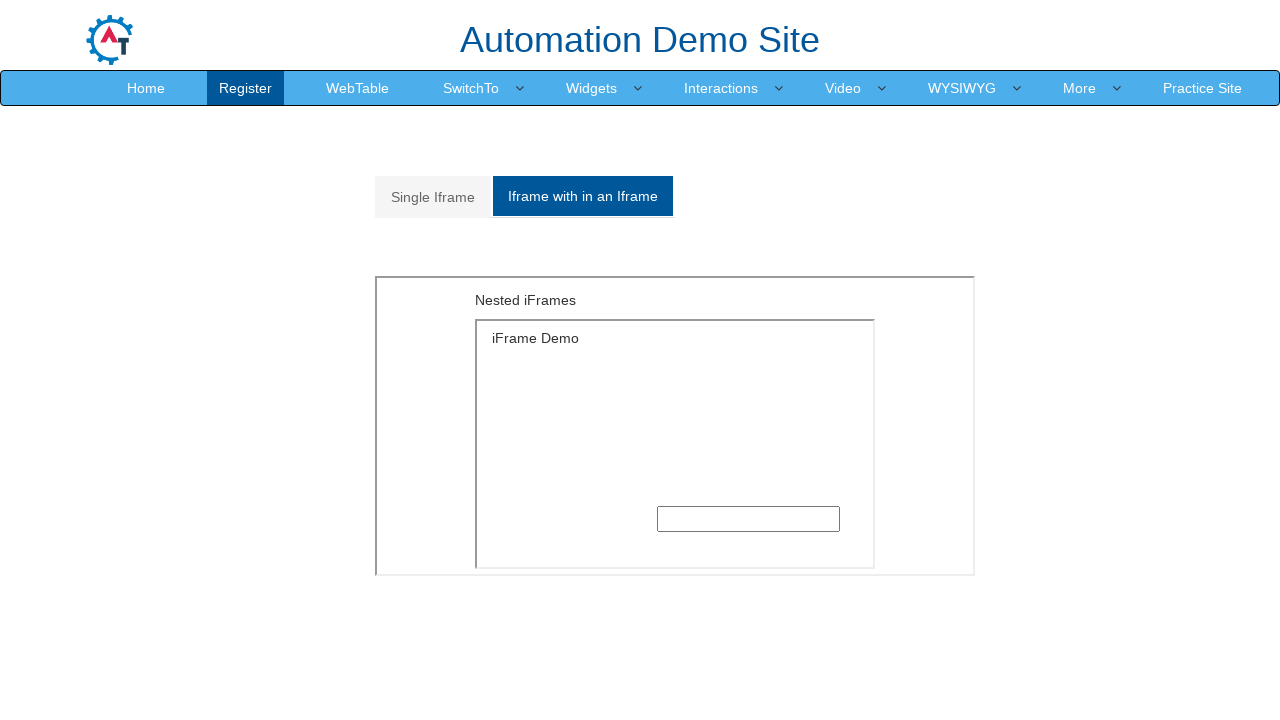

Located inner iframe with src='SingleFrame.html' within outer iframe
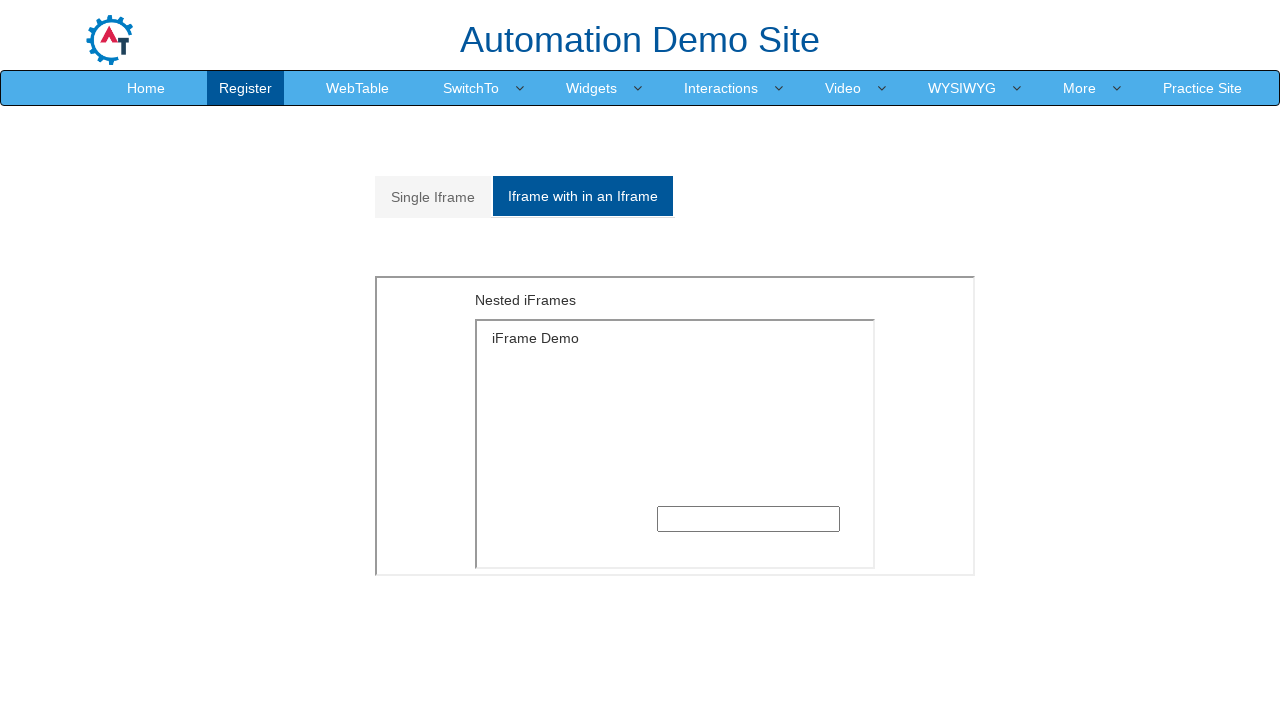

Verified inner iframe is accessible - input field found and ready
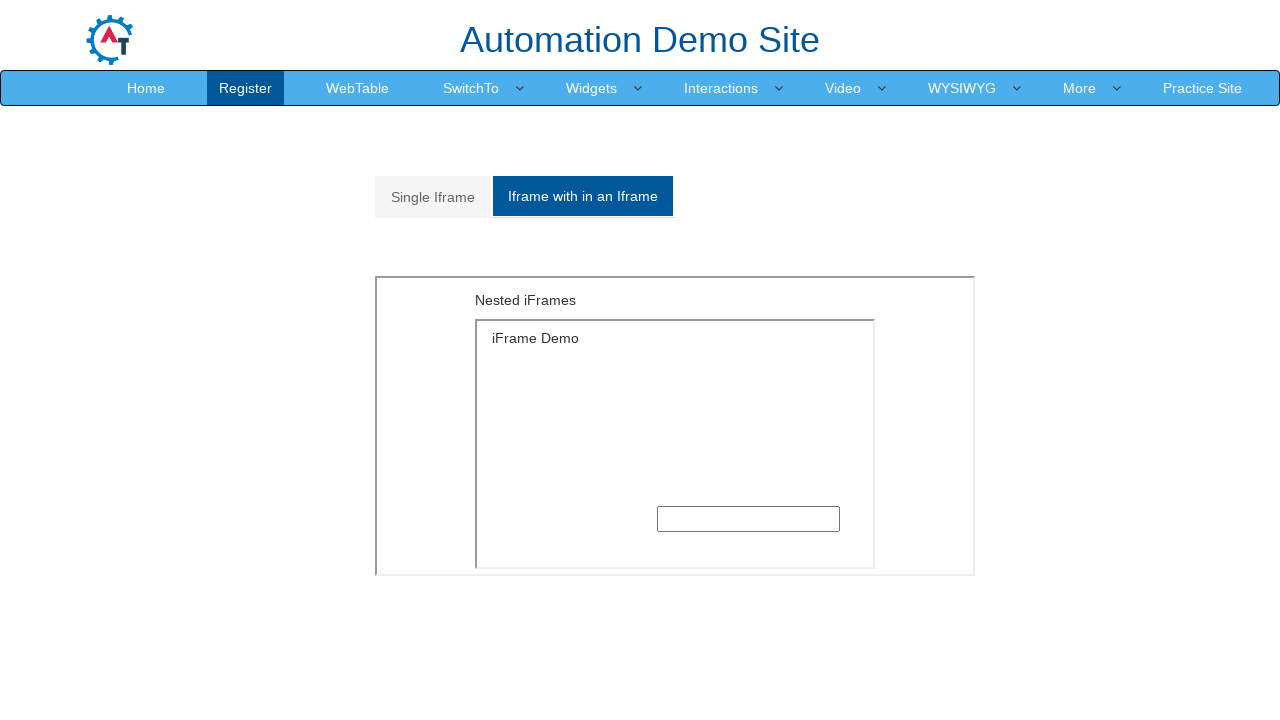

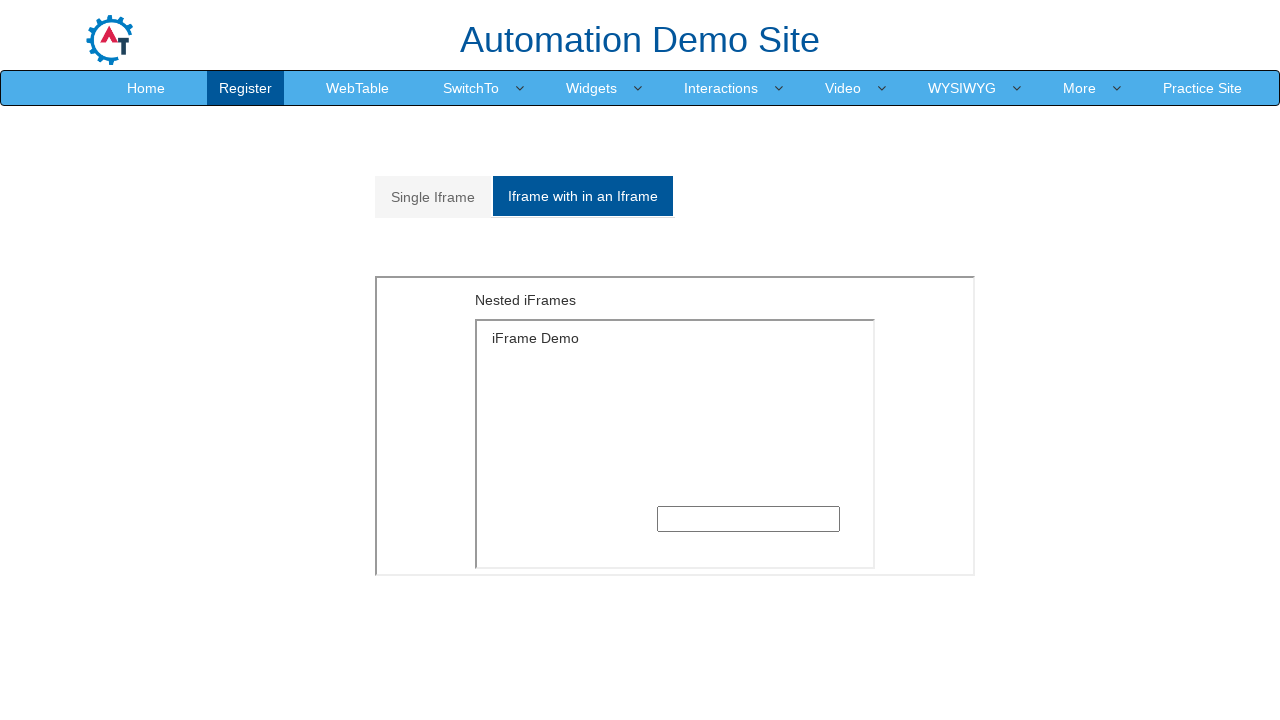